Tests soft assertions by reading page text, clicking a button to trigger an alert, and accepting the alert dialog.

Starting URL: http://only-testing-blog.blogspot.in/2014/01/textbox.html

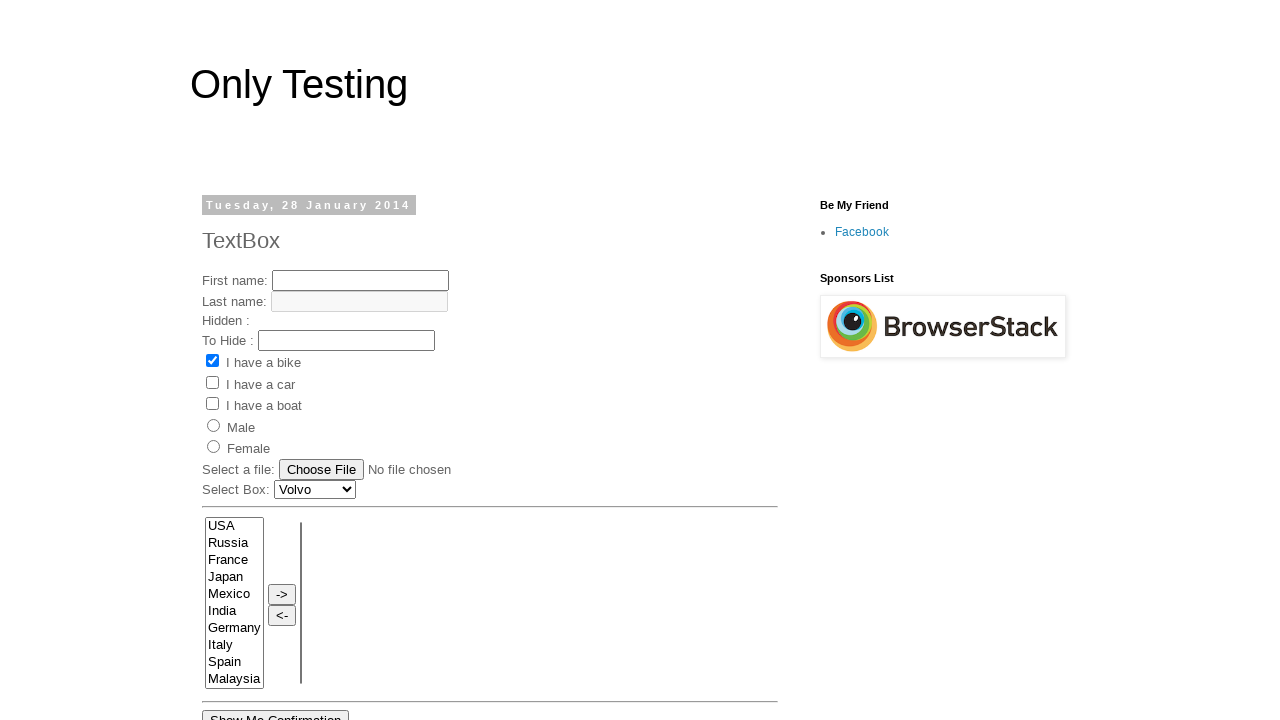

Retrieved heading text from page
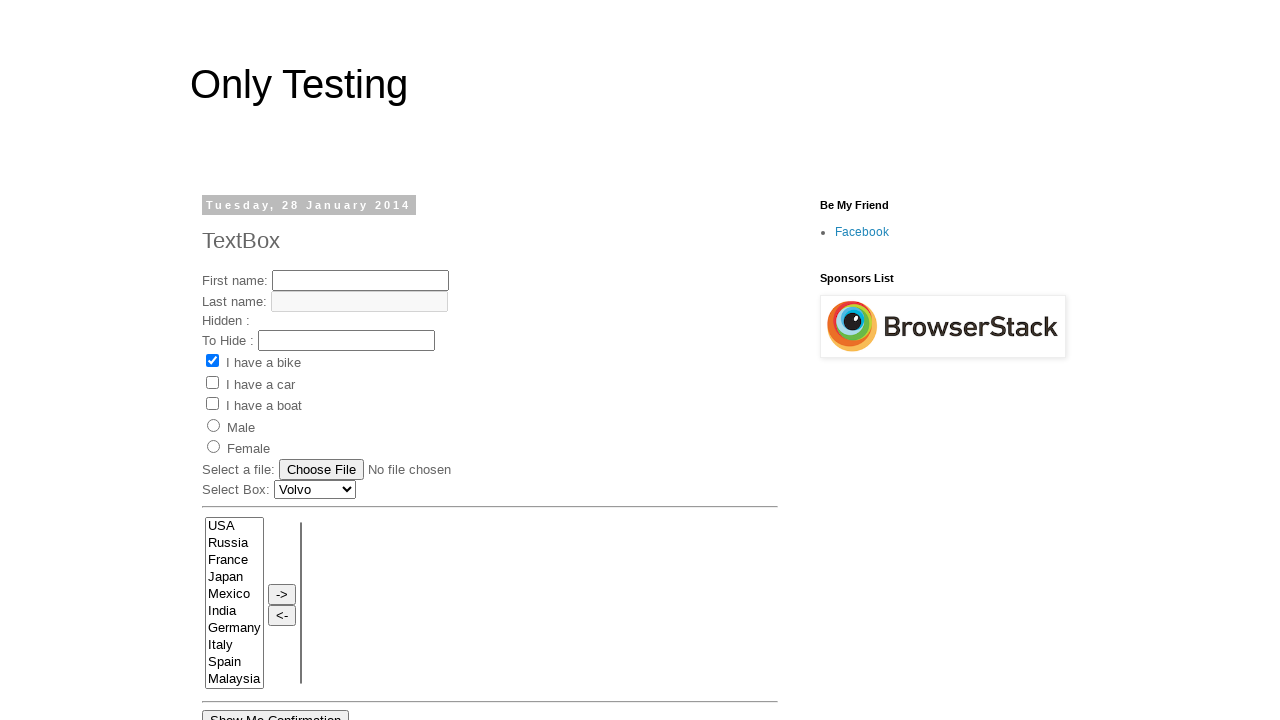

Set up dialog handler to accept alerts
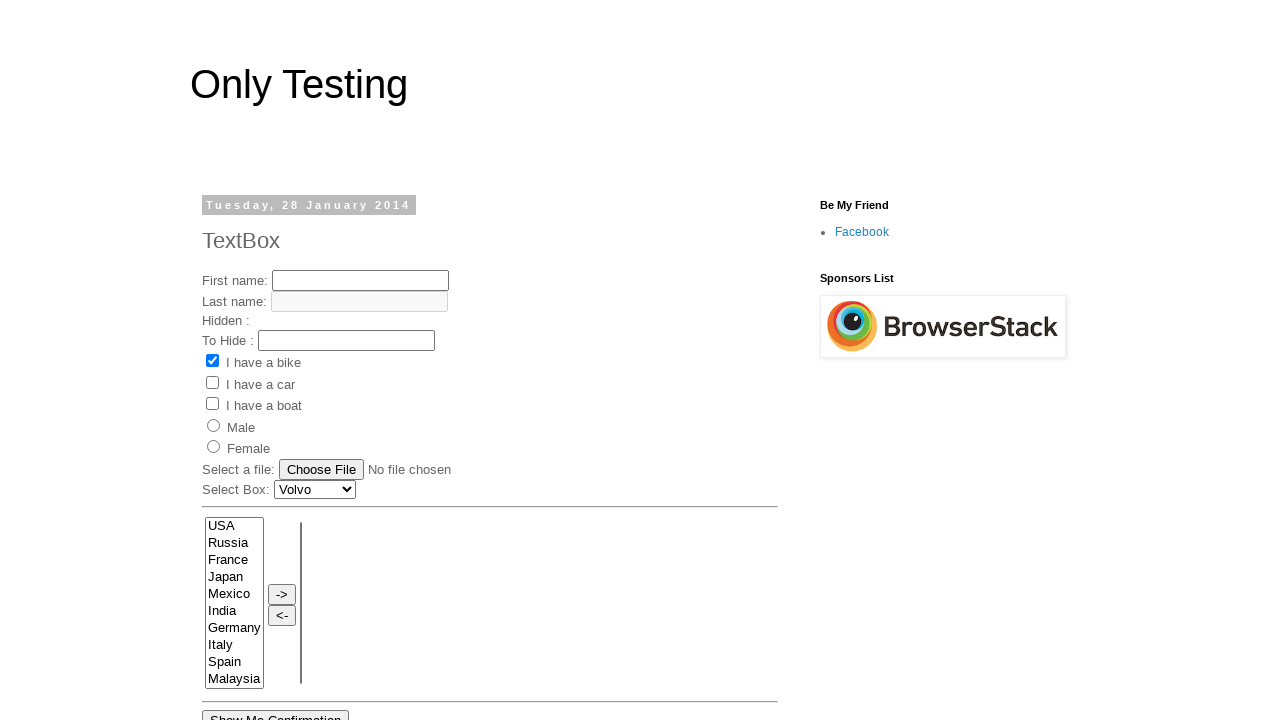

Clicked 'Show Me Alert' button to trigger alert dialog at (252, 360) on xpath=//input[@value='Show Me Alert']
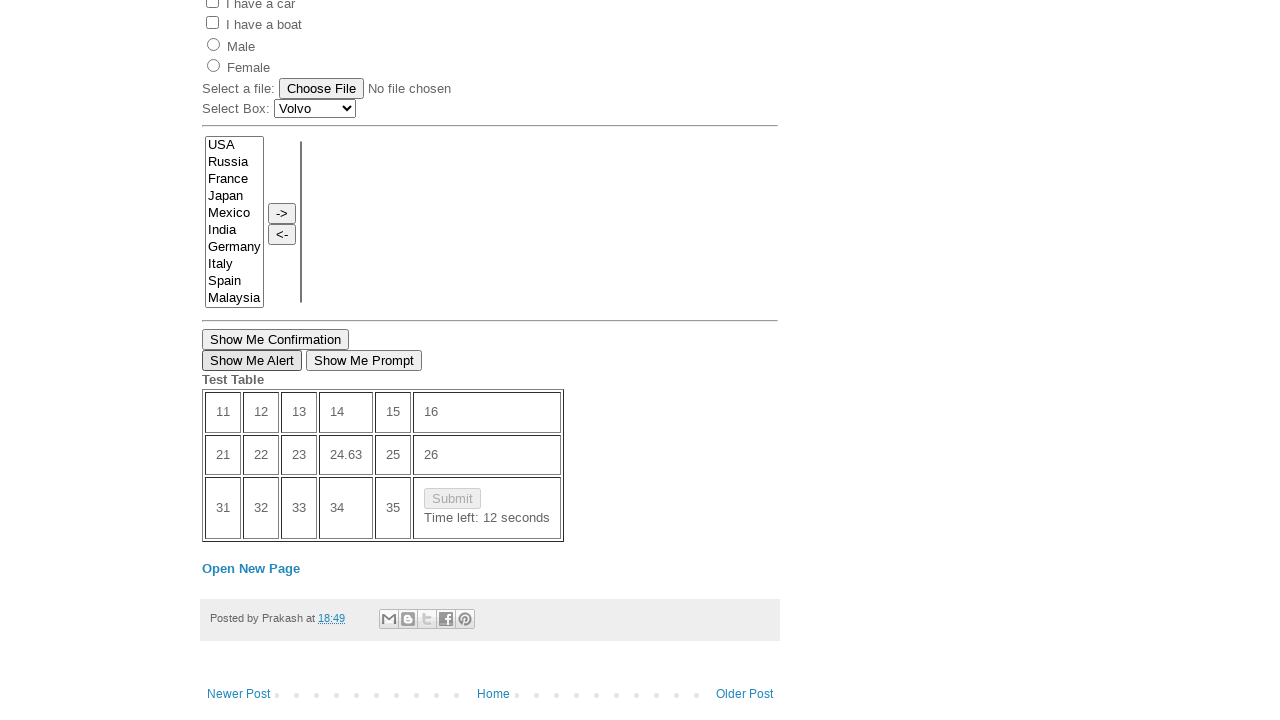

Waited 500ms for dialog handling to complete
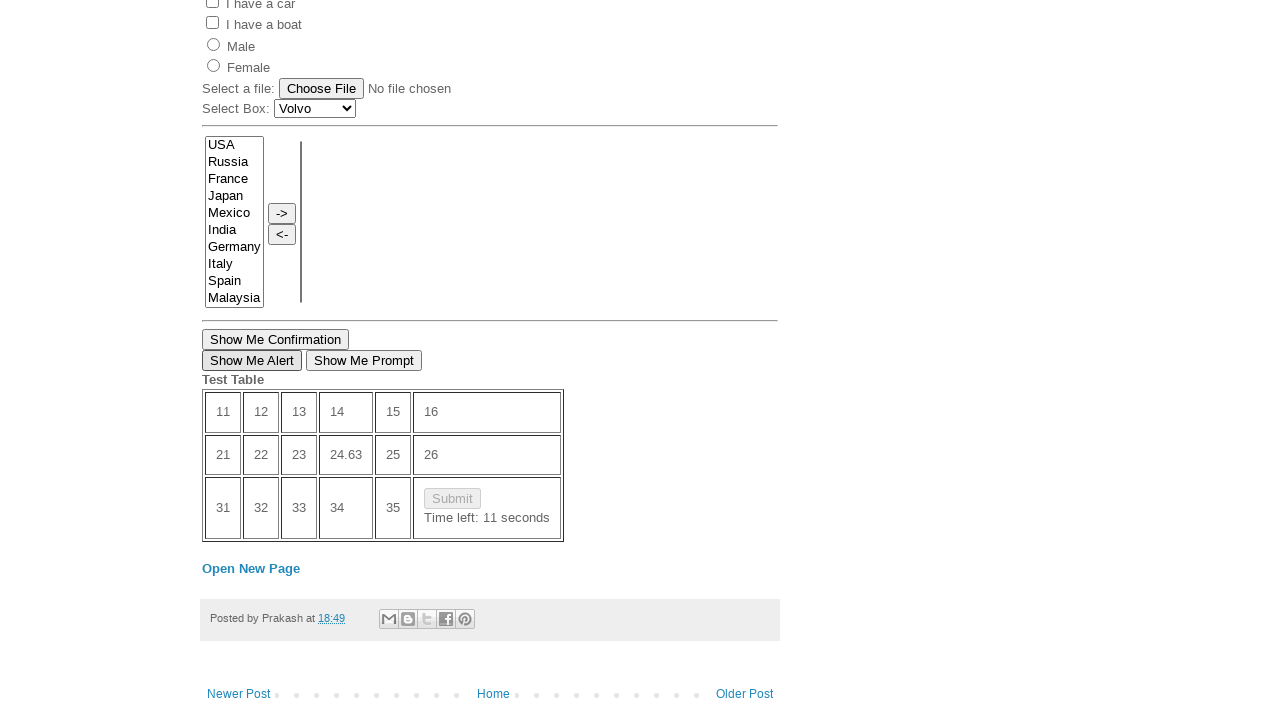

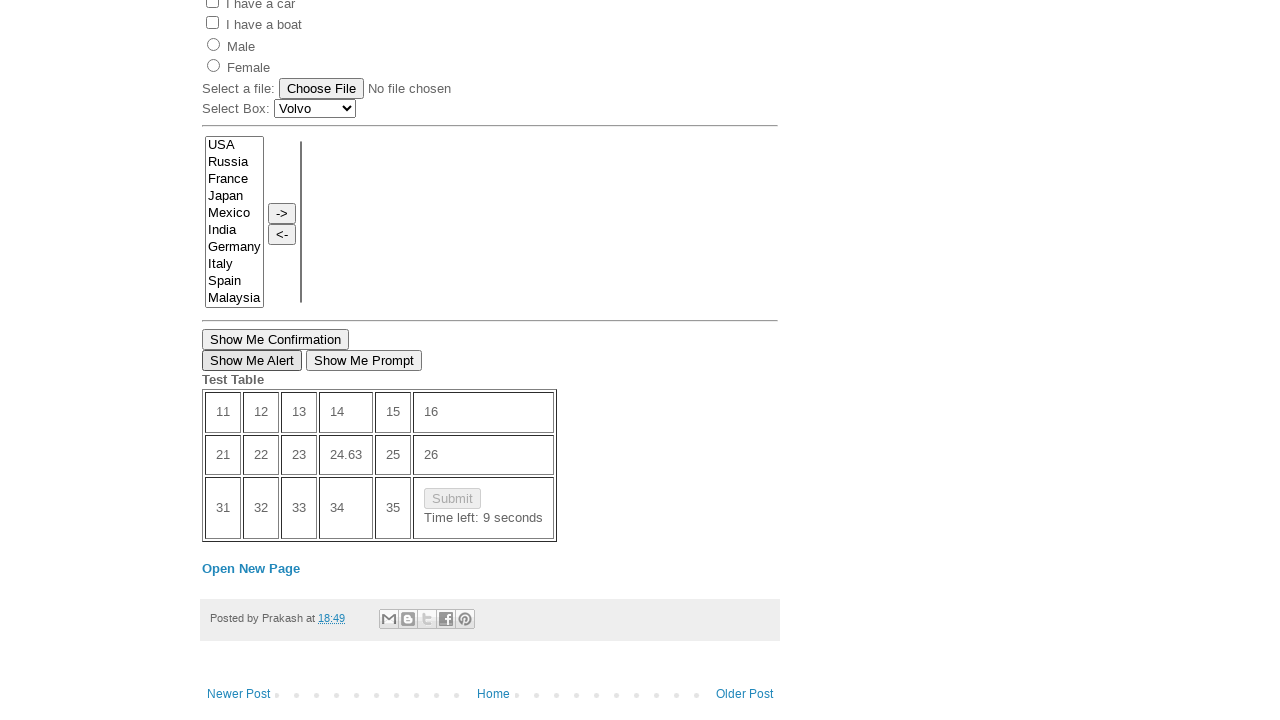